Tests the add-to-cart functionality on the BStack demo e-commerce site by clicking the add to cart button for a product and verifying the item appears in the shopping cart.

Starting URL: https://bstackdemo.com/

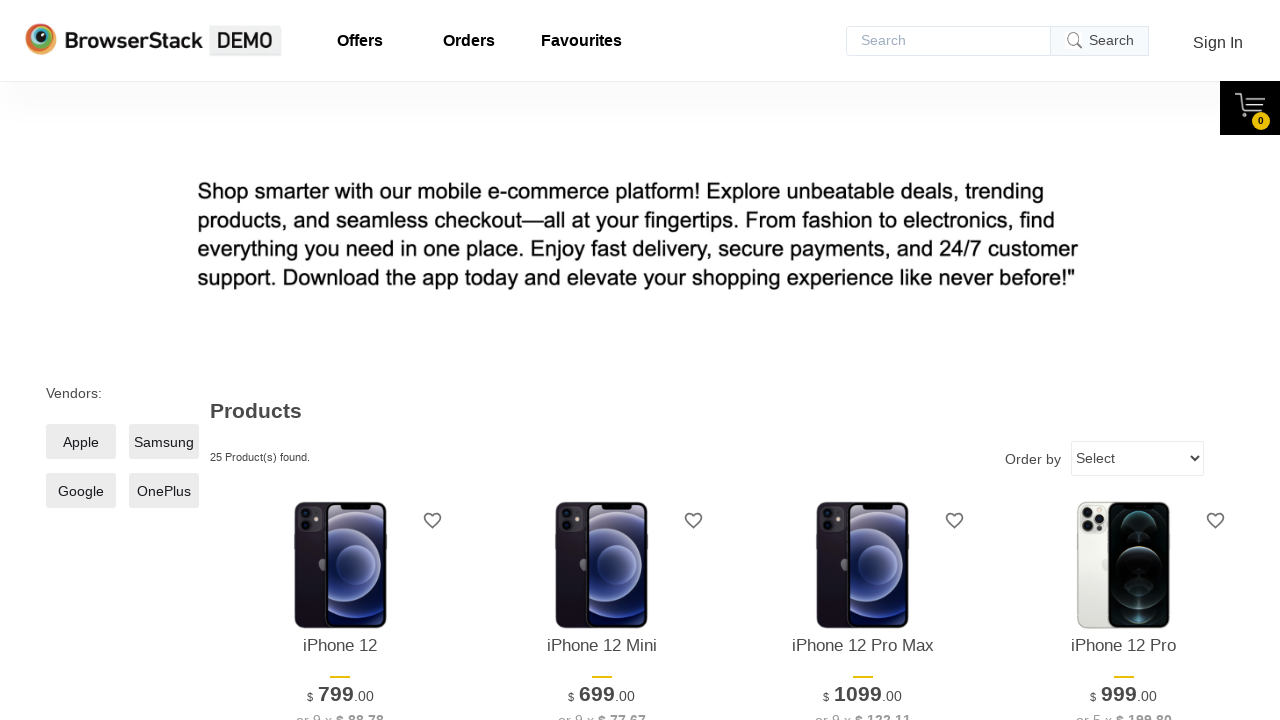

Retrieved product name from position 3
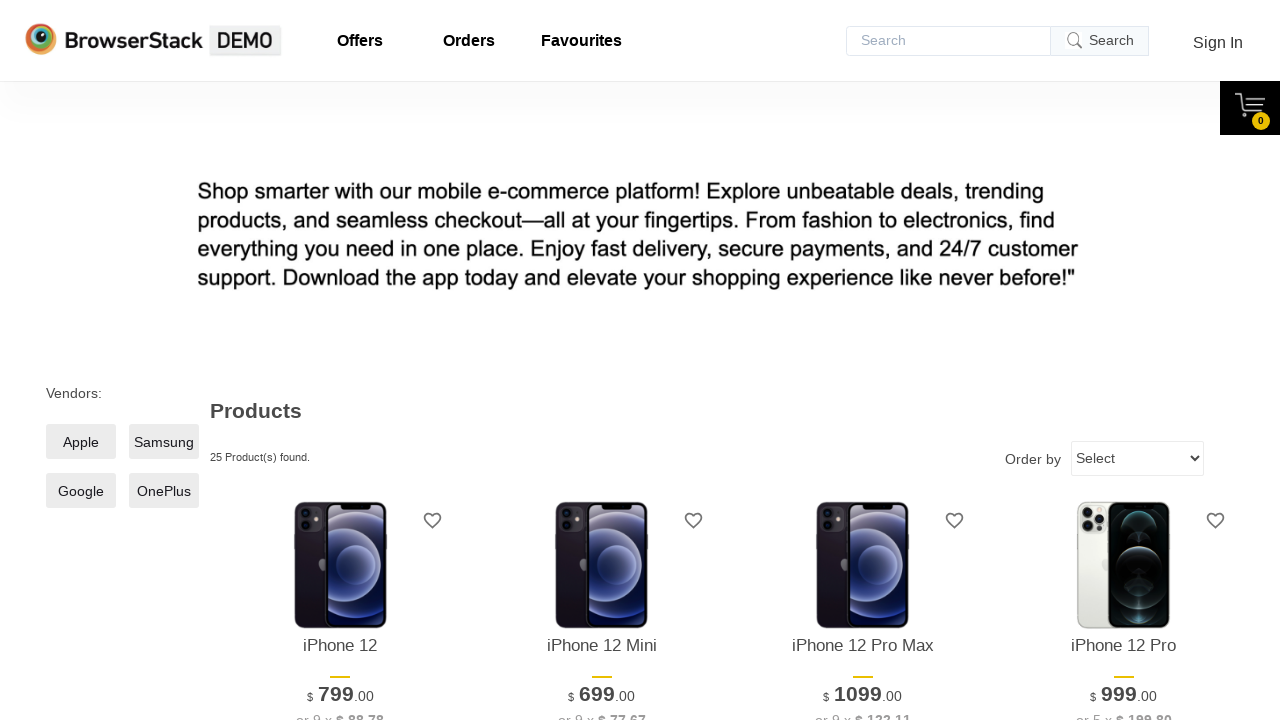

Clicked add to cart button for the product at (863, 361) on #\33  > .shelf-item__buy-btn
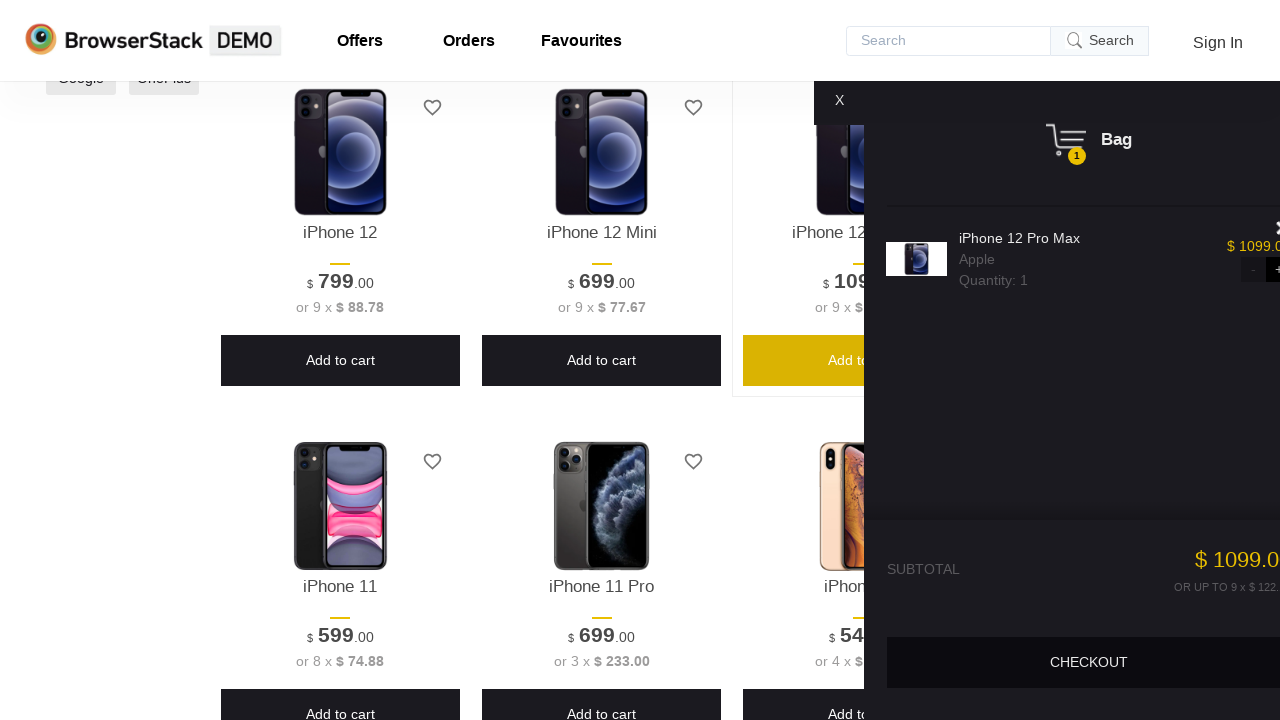

Shopping cart opened
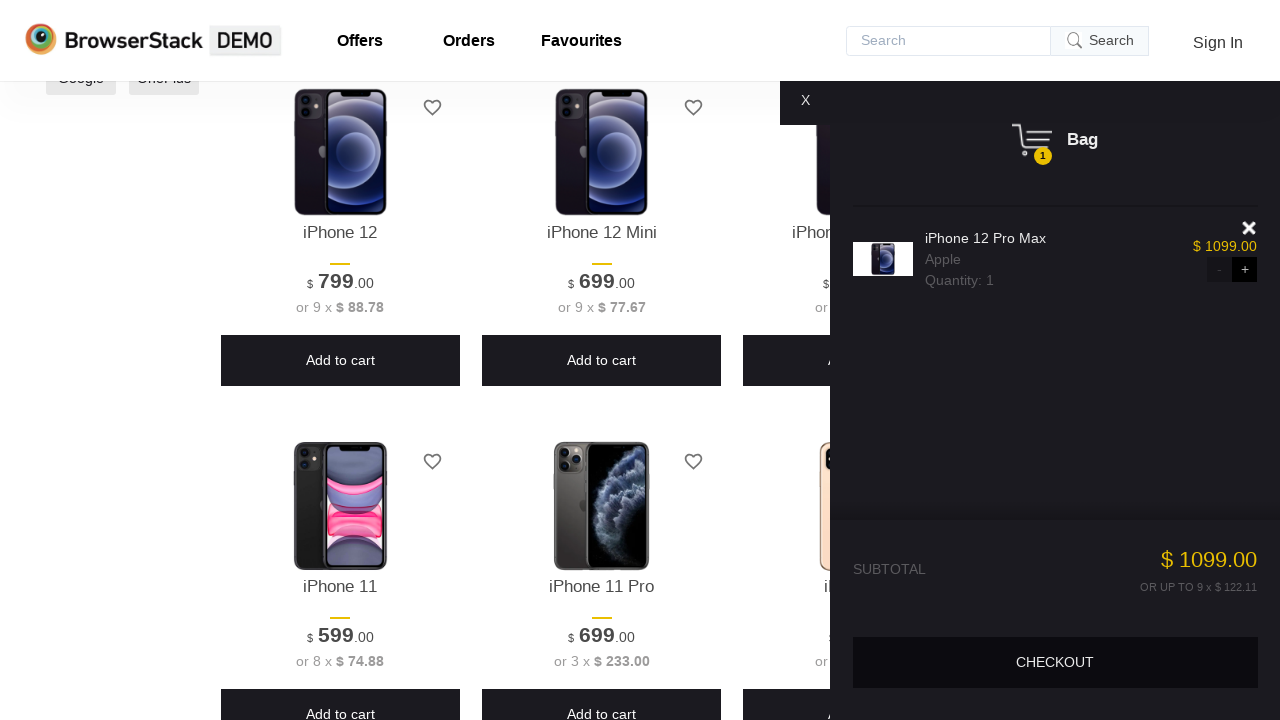

Retrieved product name from shopping cart
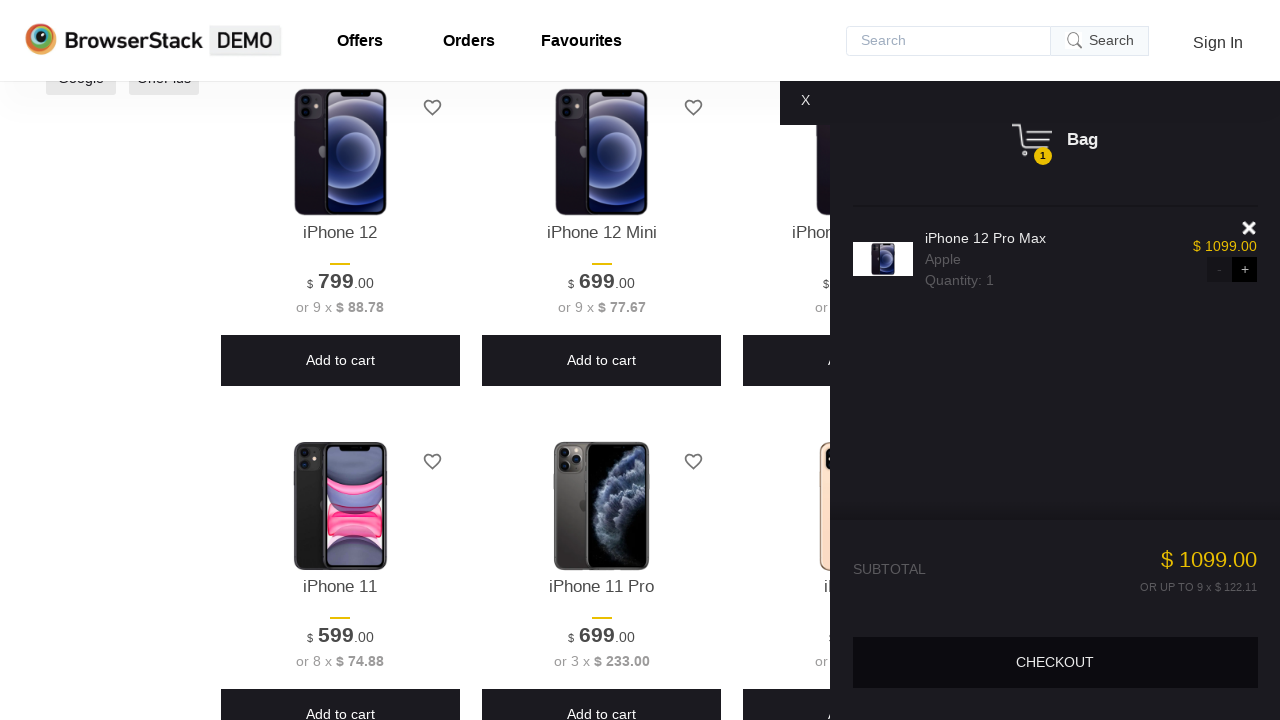

Verified product in cart matches added product: 'iPhone 12 Pro Max'
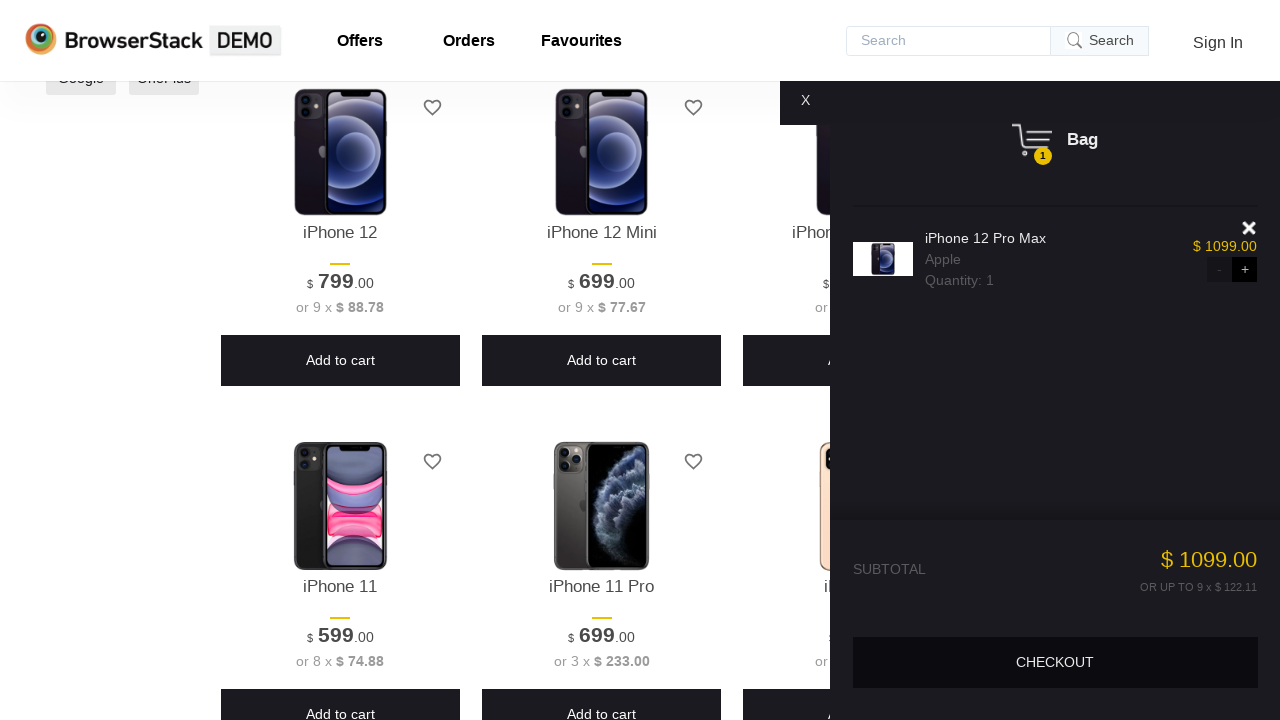

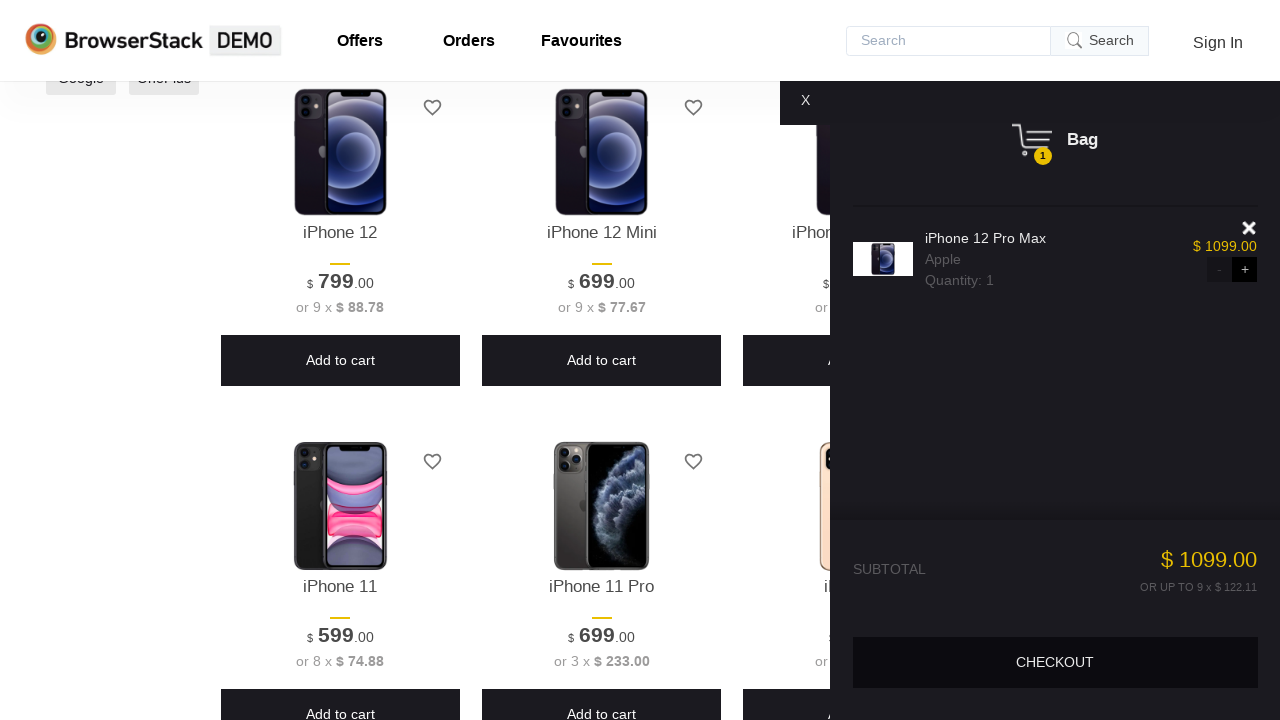